Tests injecting jQuery Growl notifications into a page by loading jQuery, jQuery Growl library, and its styles via JavaScript execution, then displaying a notification message.

Starting URL: http://the-internet.herokuapp.com

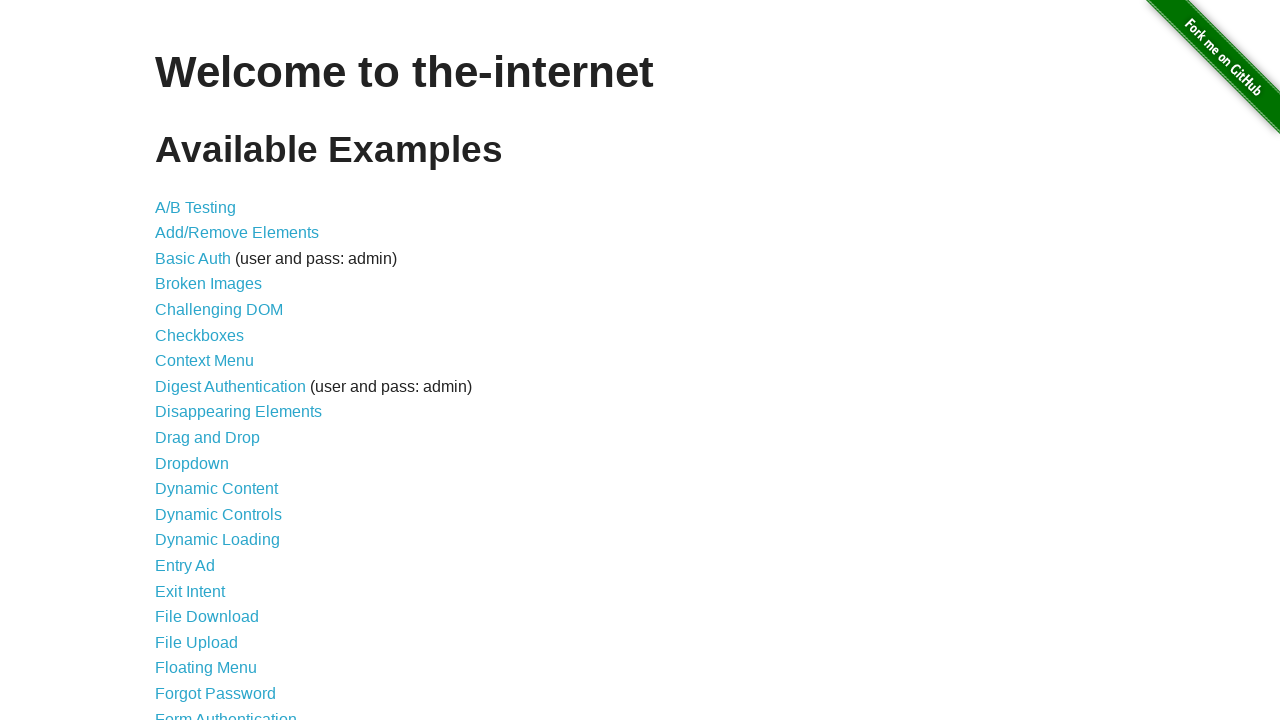

Checked for jQuery and injected if needed
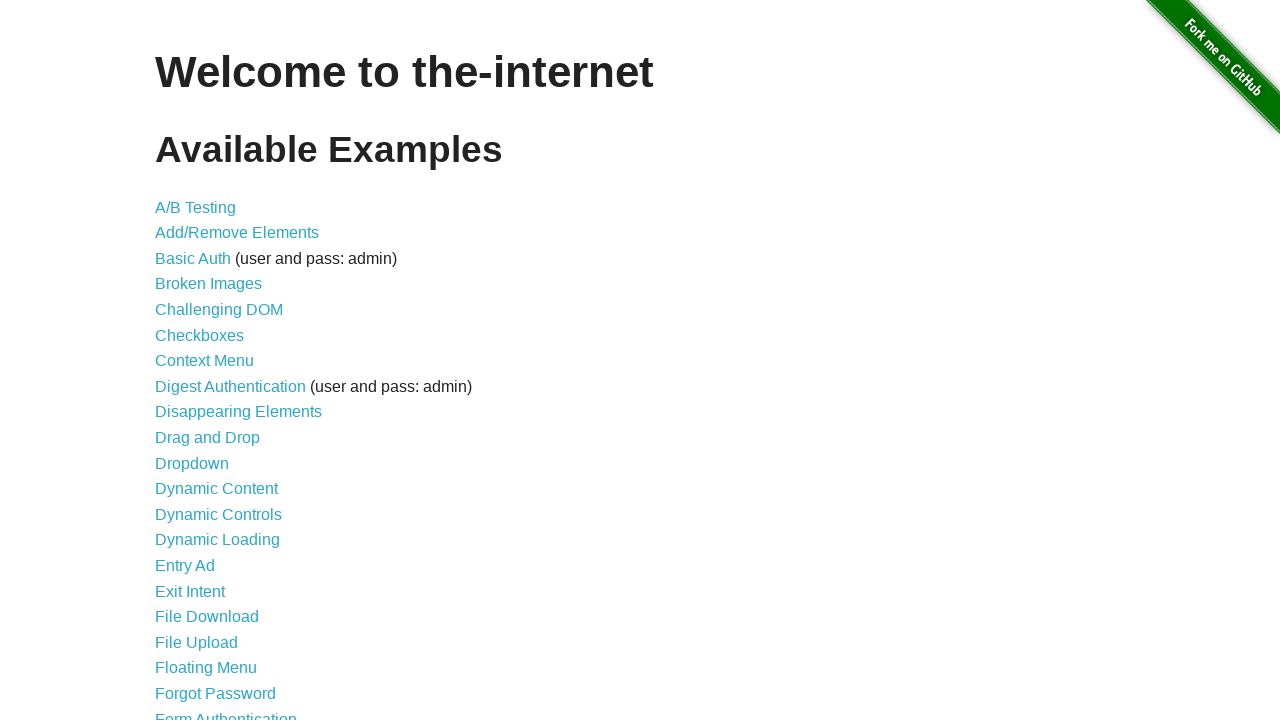

jQuery library loaded successfully
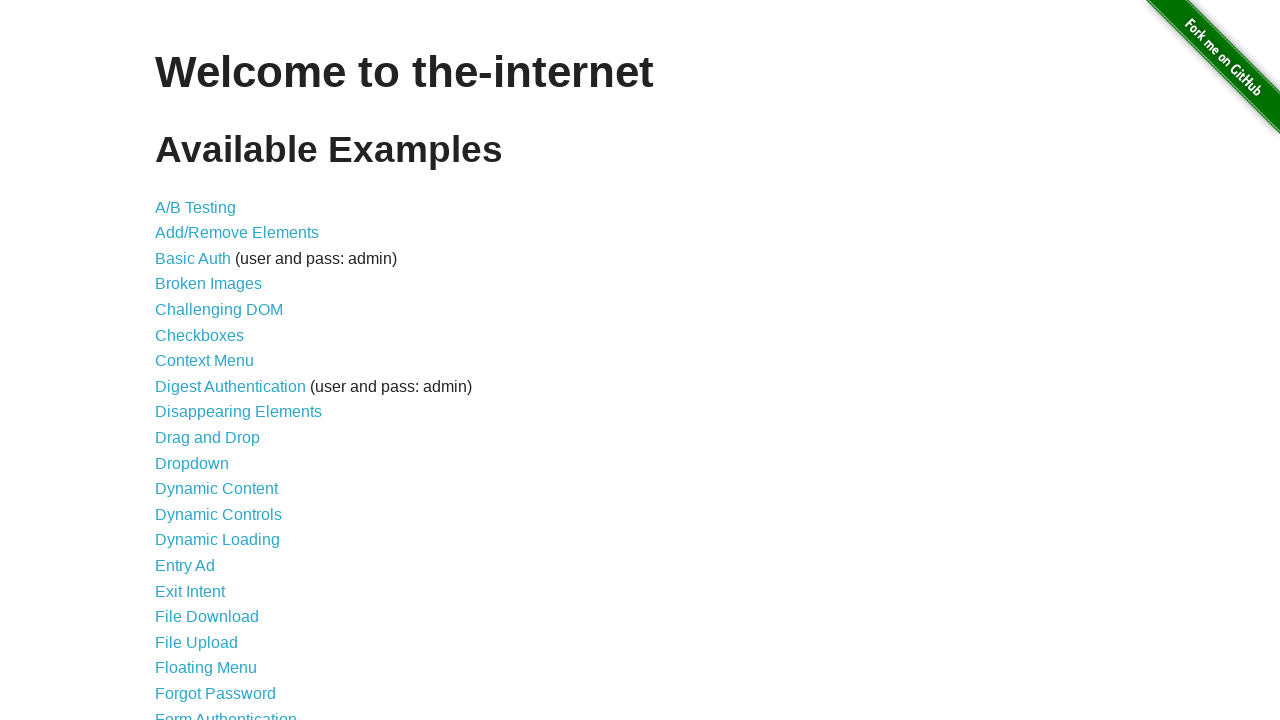

jQuery Growl library injected via $.getScript()
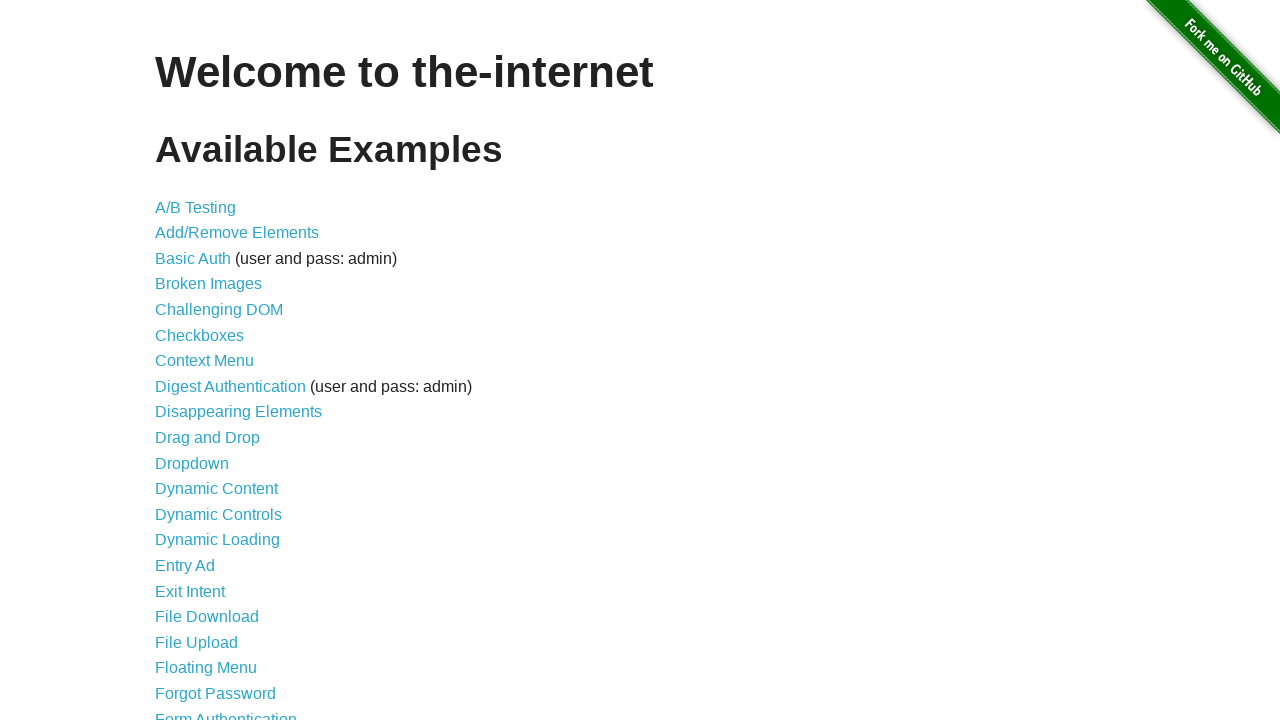

jQuery Growl CSS stylesheet appended to page head
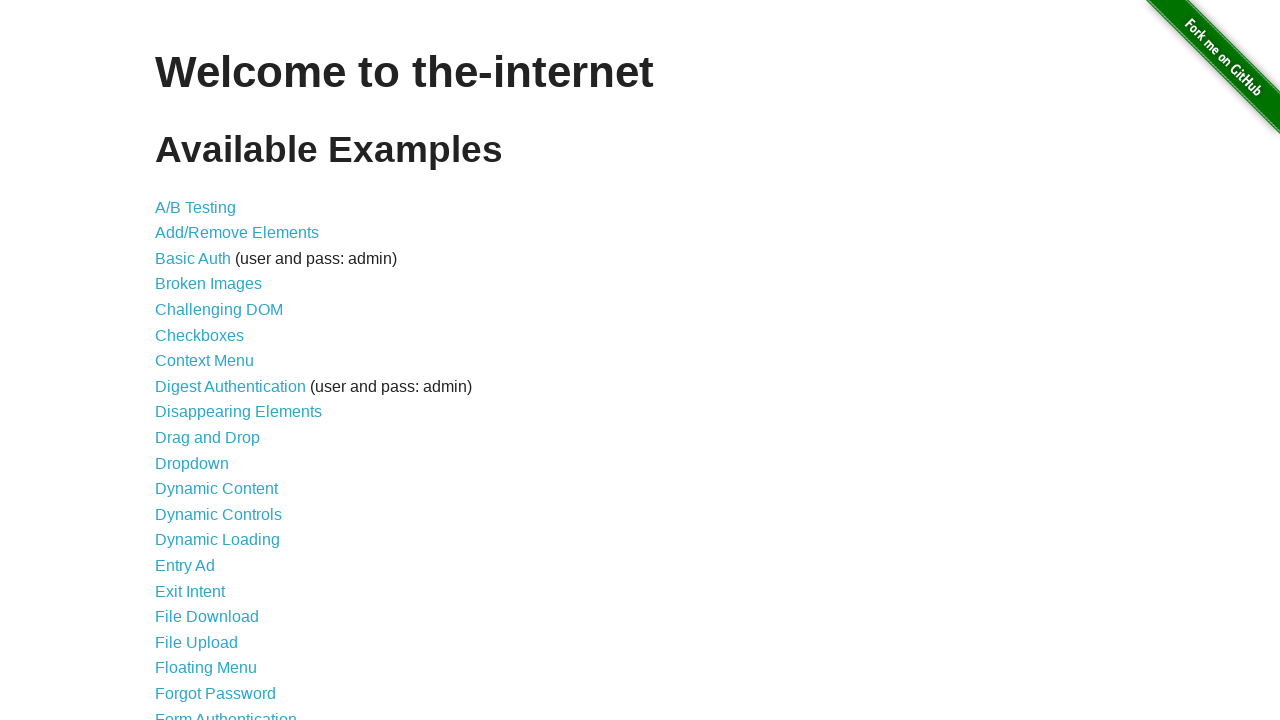

jQuery Growl object available and ready
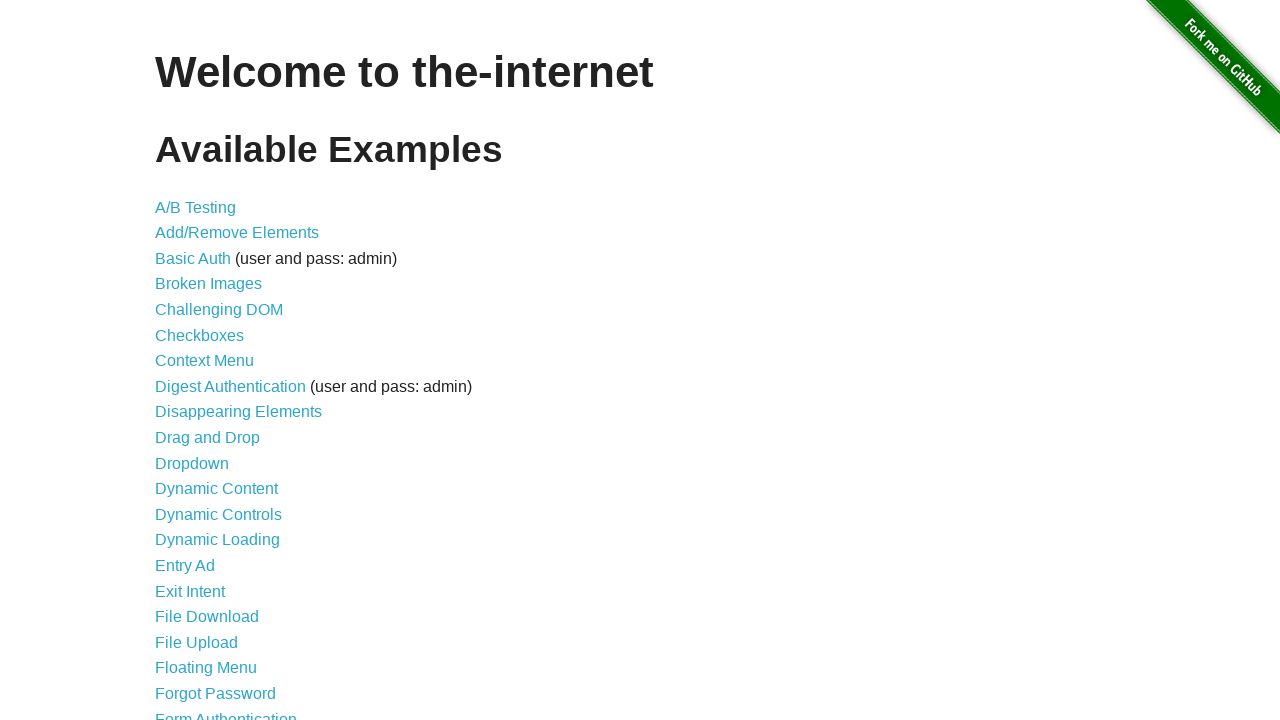

Displayed jQuery Growl notification with title 'GET' and message '/'
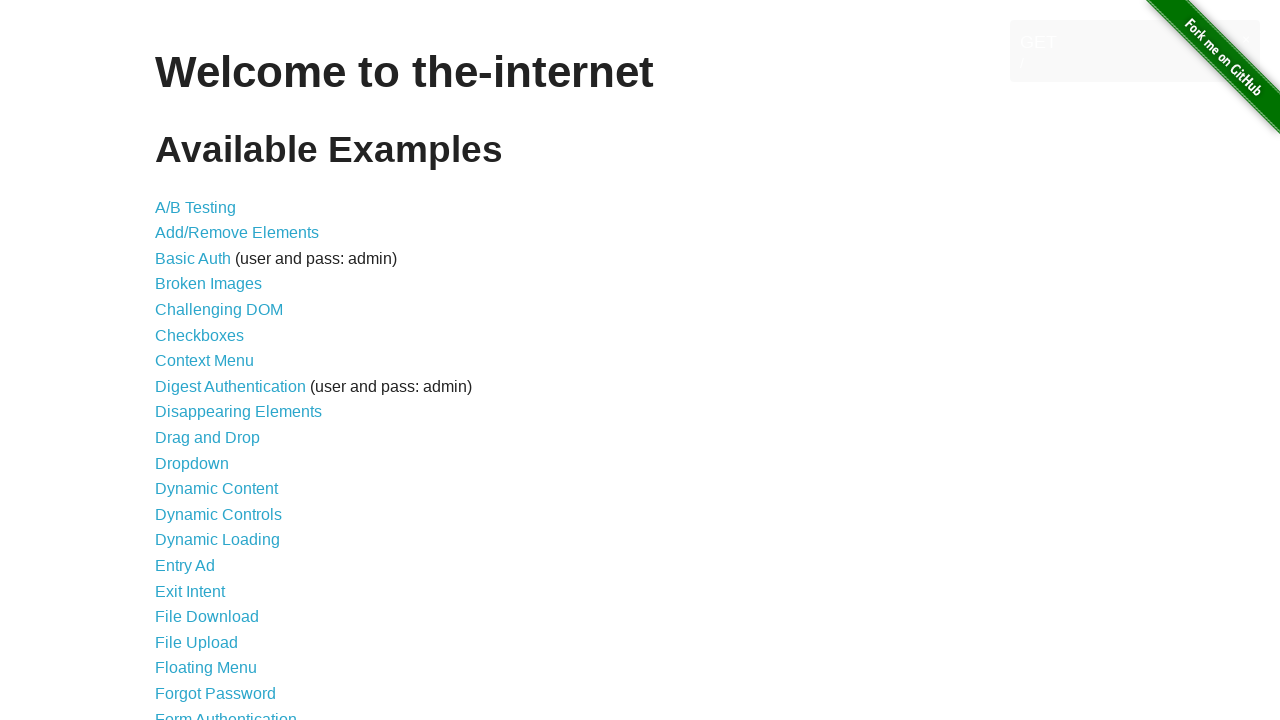

Growl notification message element appeared on page
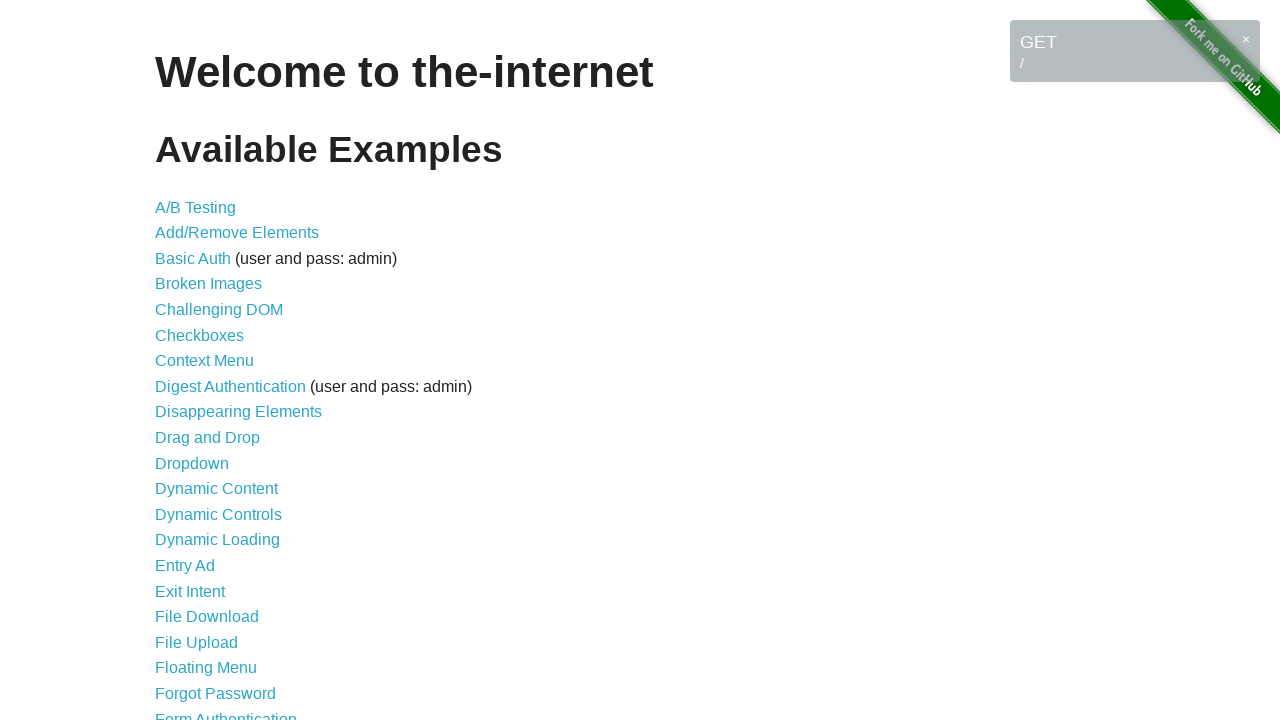

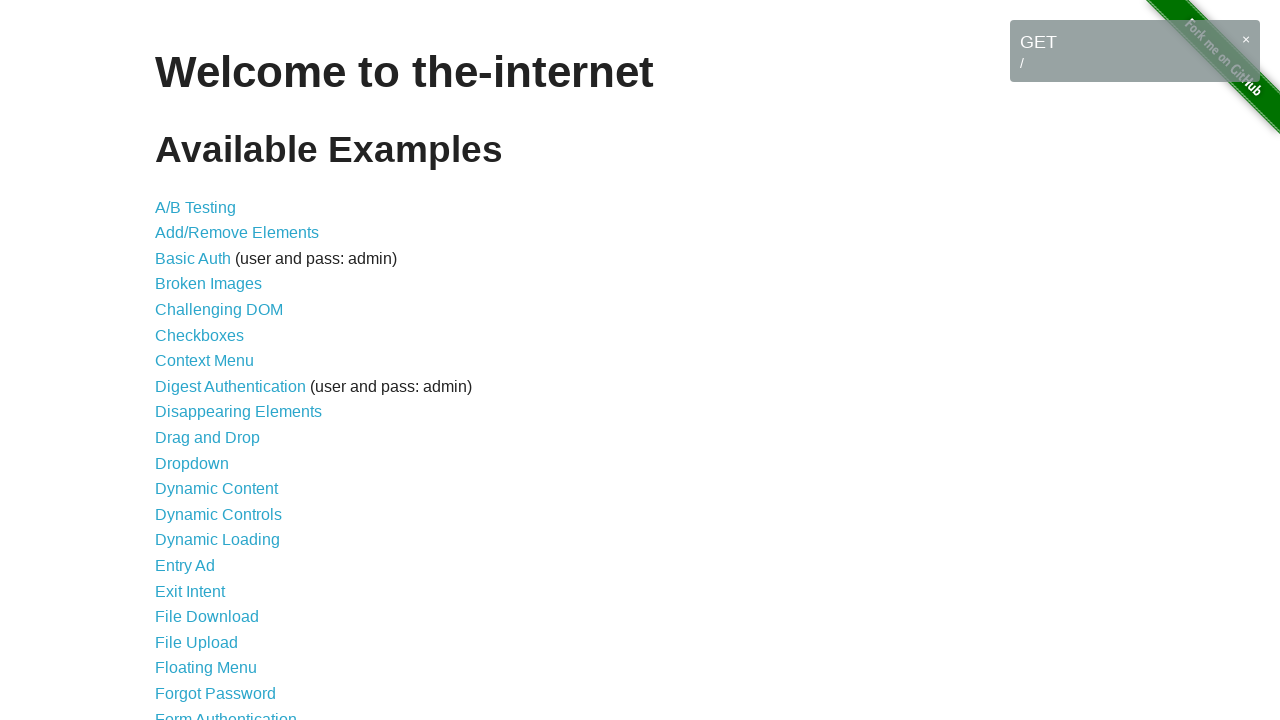